Tests Broken Images page by clicking the link and checking that images are present on the page

Starting URL: http://the-internet.herokuapp.com/

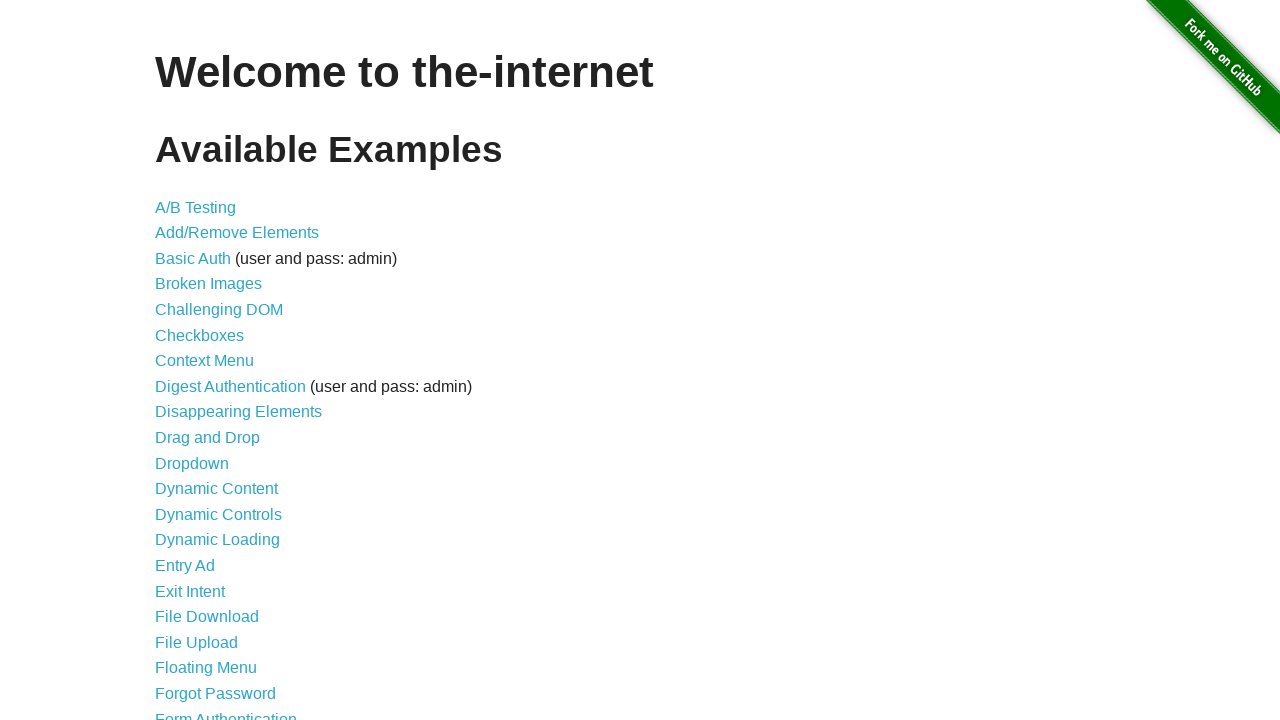

Clicked on Broken Images link at (208, 284) on text=Broken Images
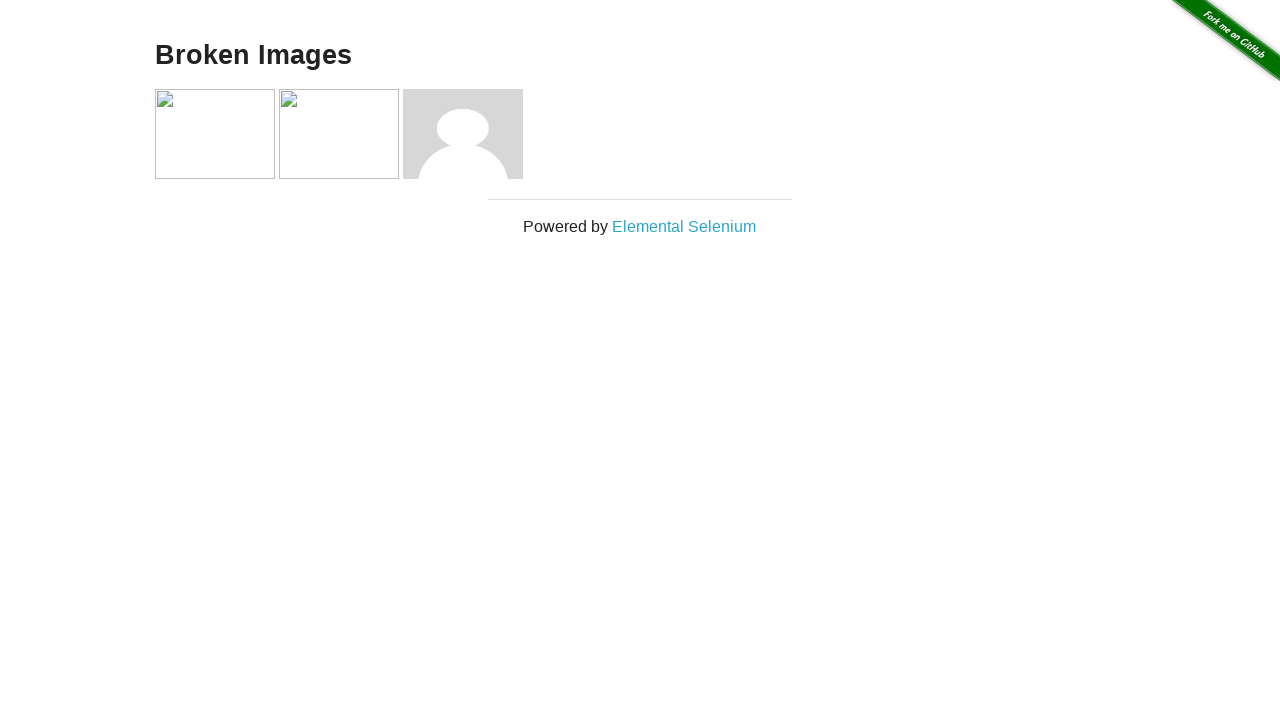

Example container with images loaded
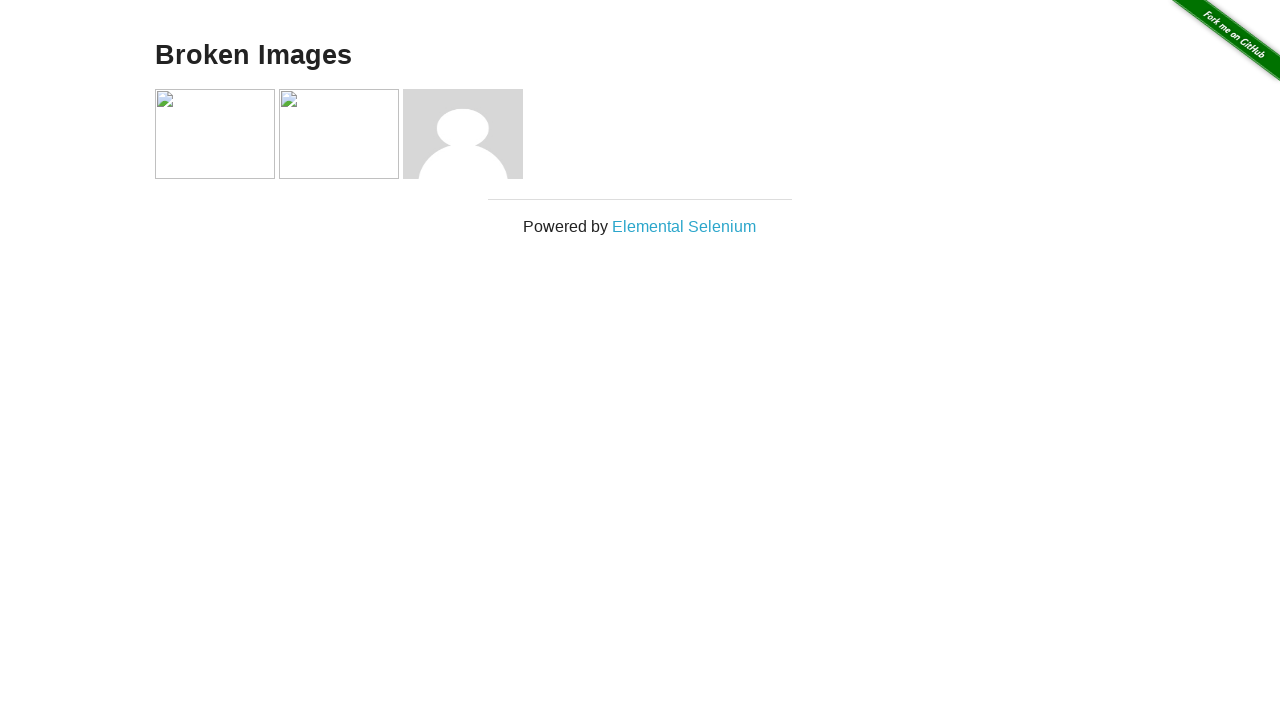

Images present on Broken Images page
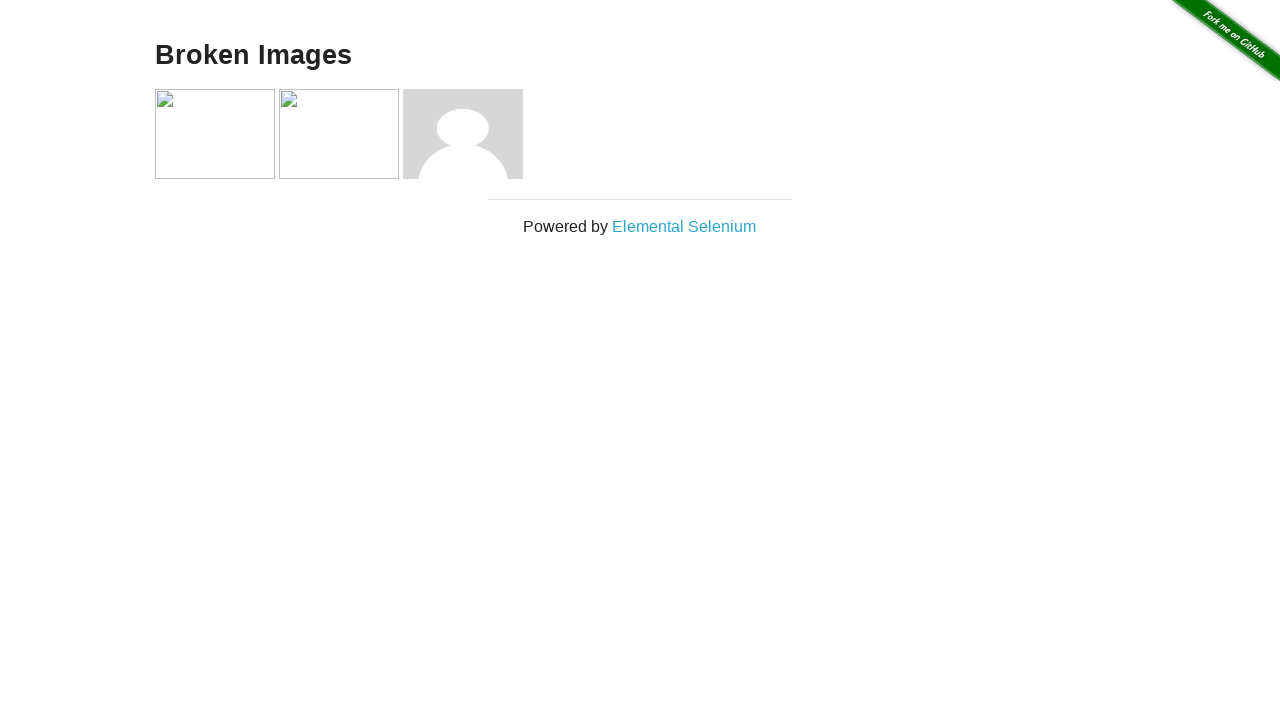

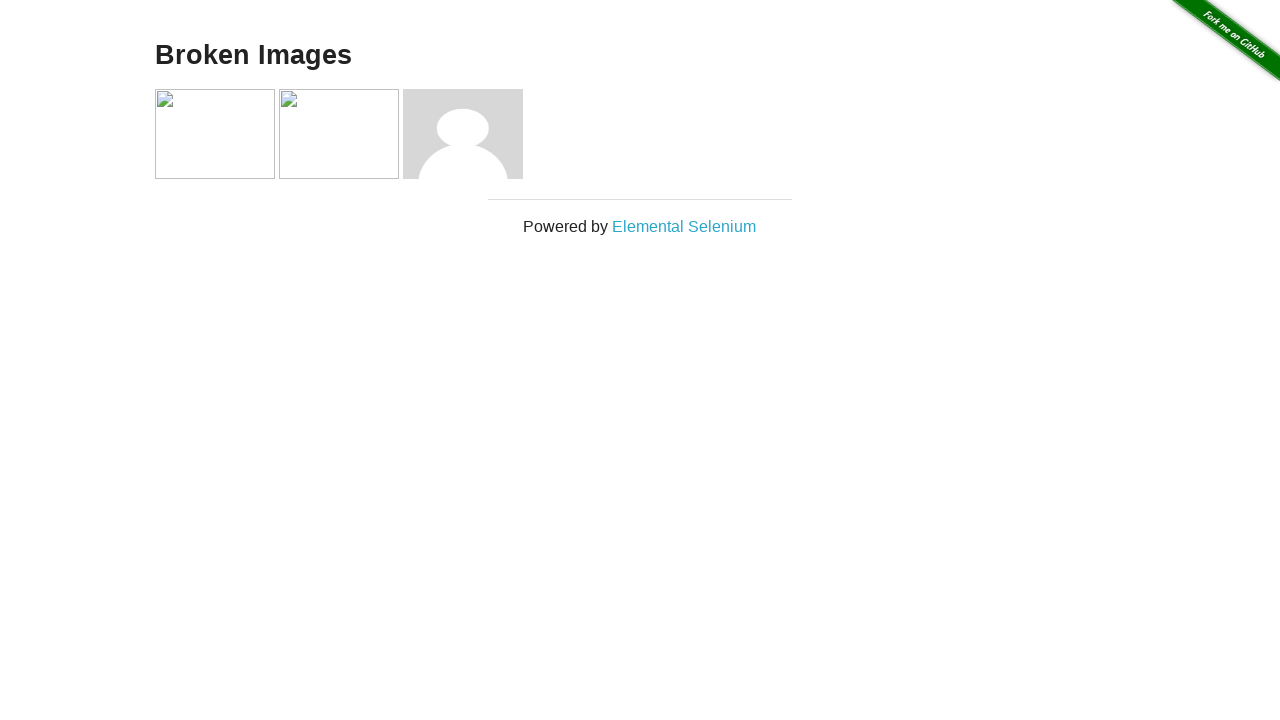